Tests window switching by opening a new window, verifying content, closing it, and returning to parent window

Starting URL: https://rahulshettyacademy.com/AutomationPractice/

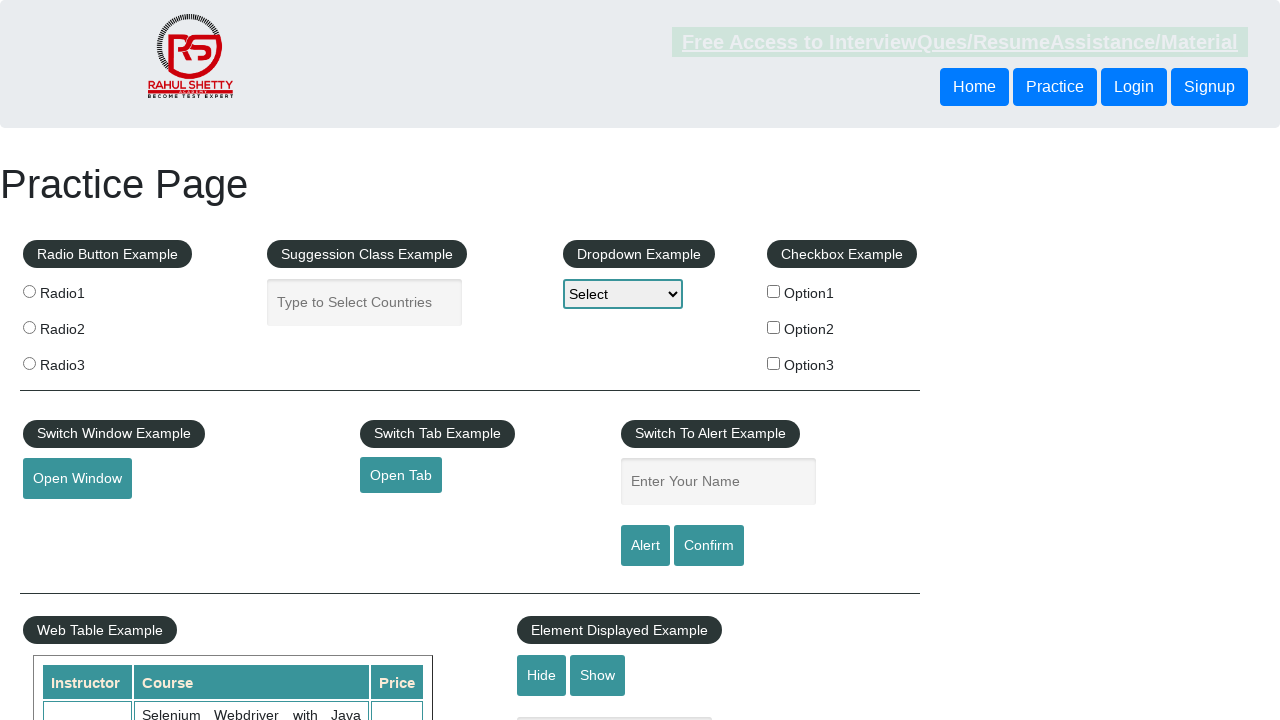

Clicked button to open new window at (77, 479) on #openwindow
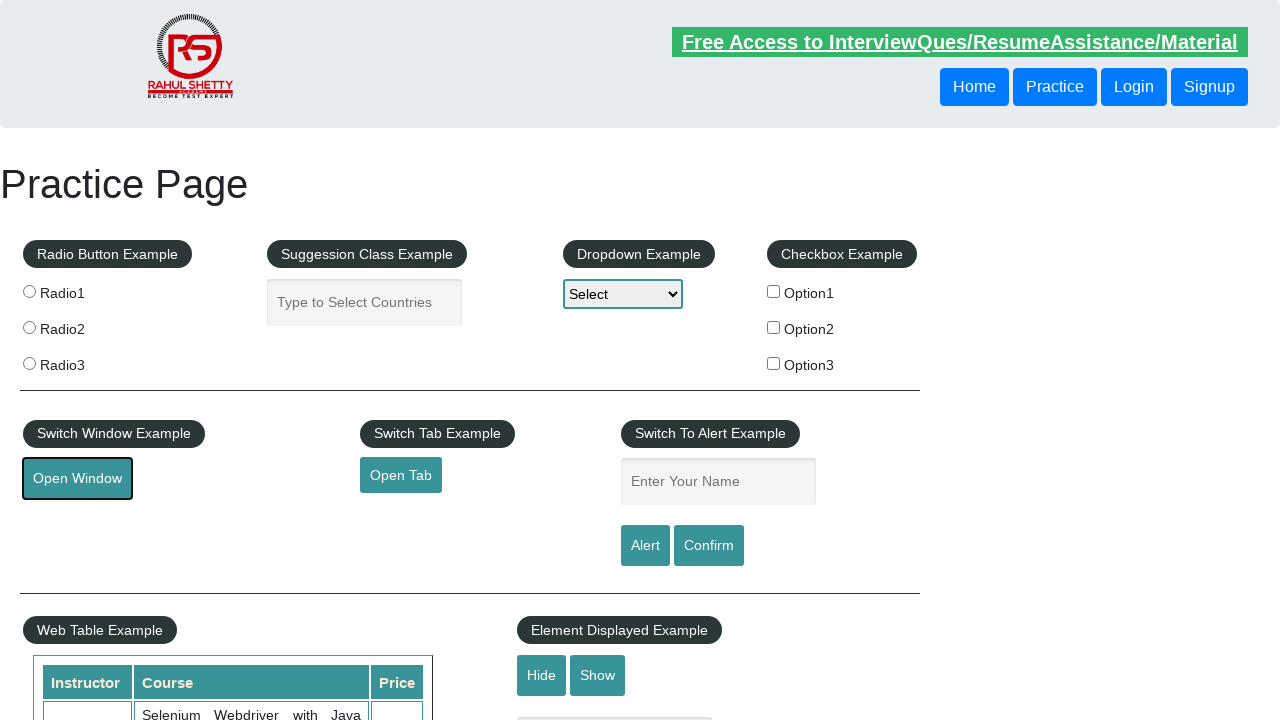

Captured new window page object
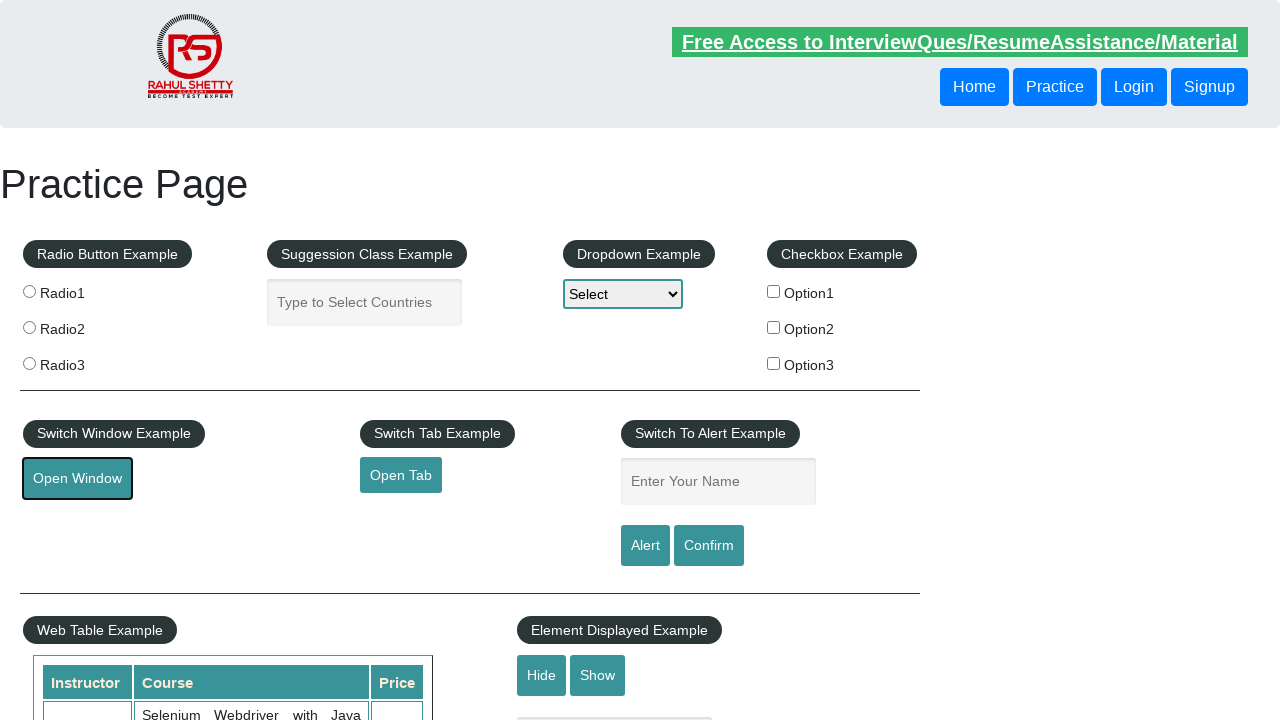

Navigation menu loaded in new window
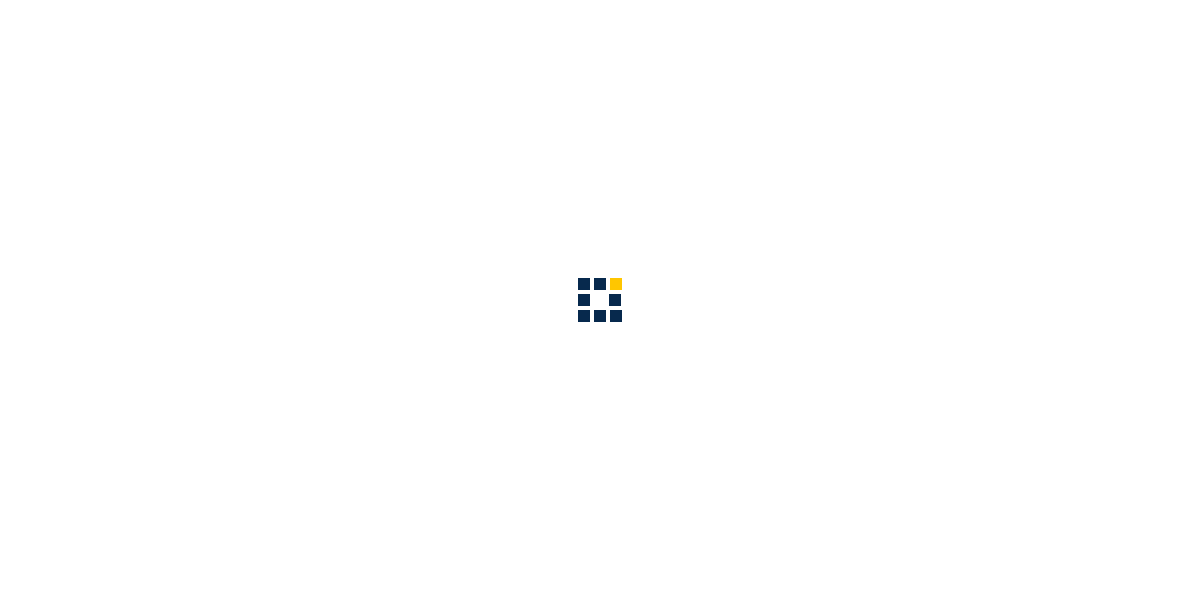

Closed new window
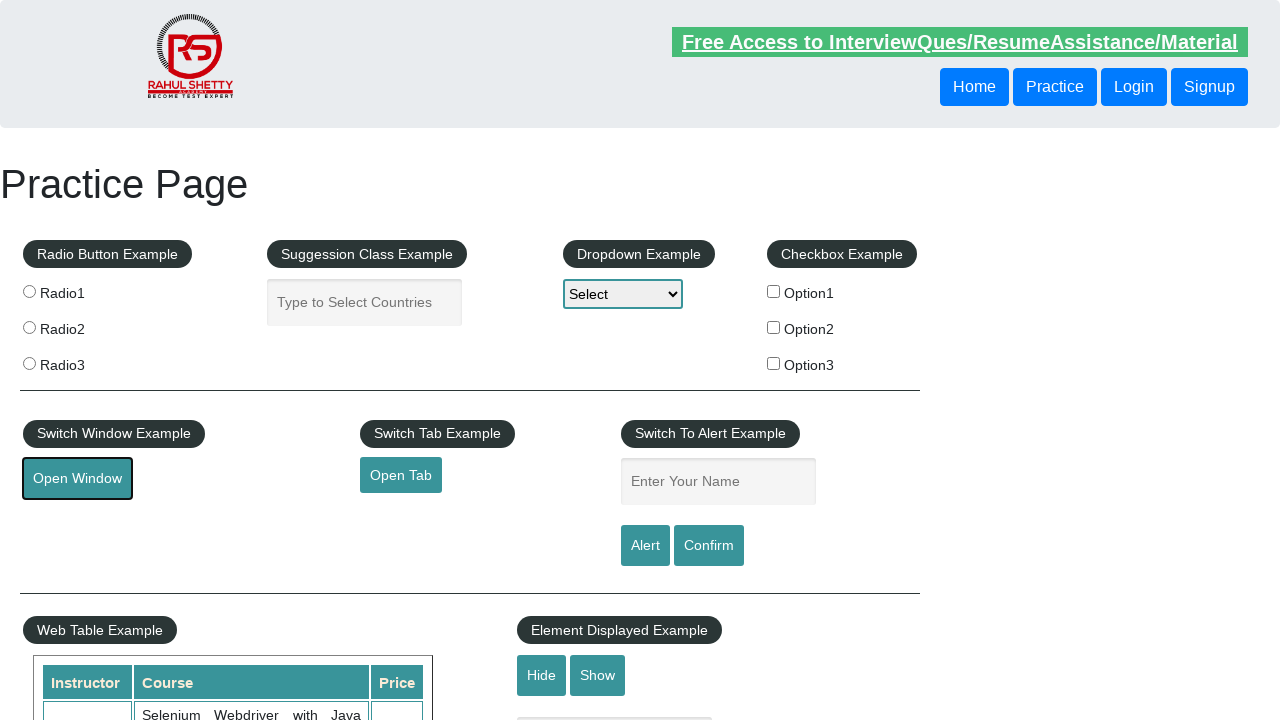

Verified parent window still has sign in button
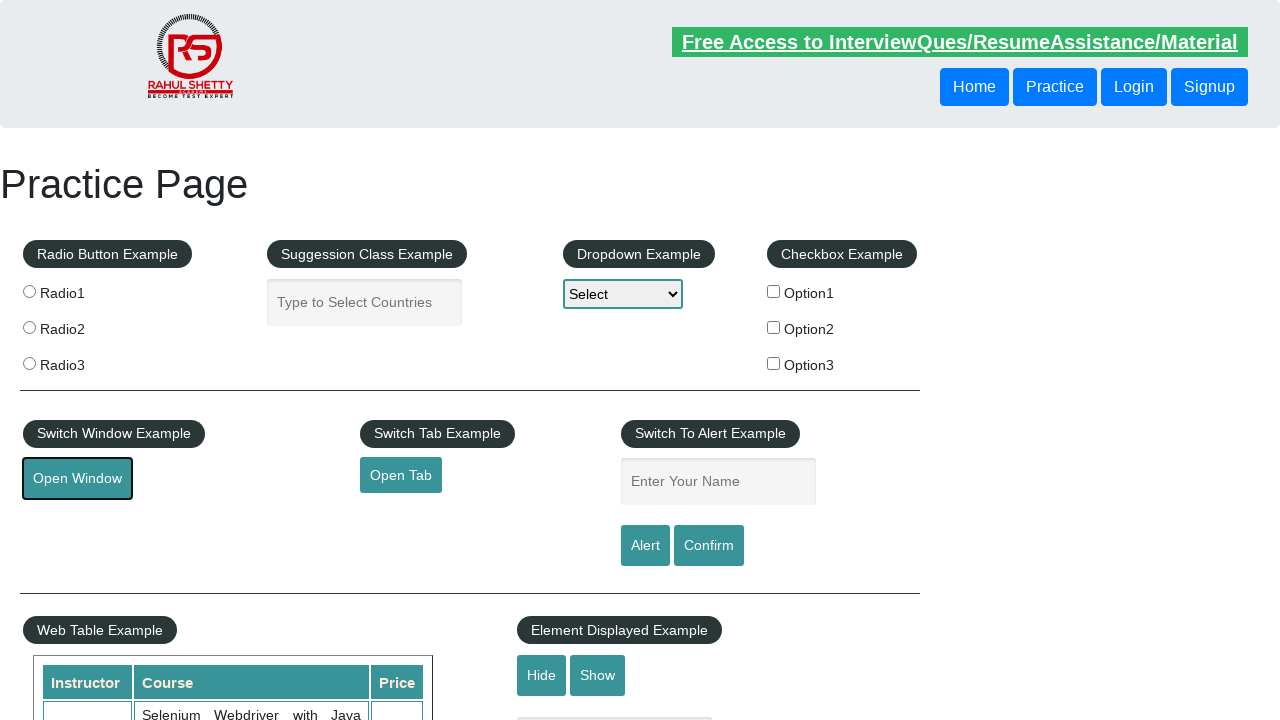

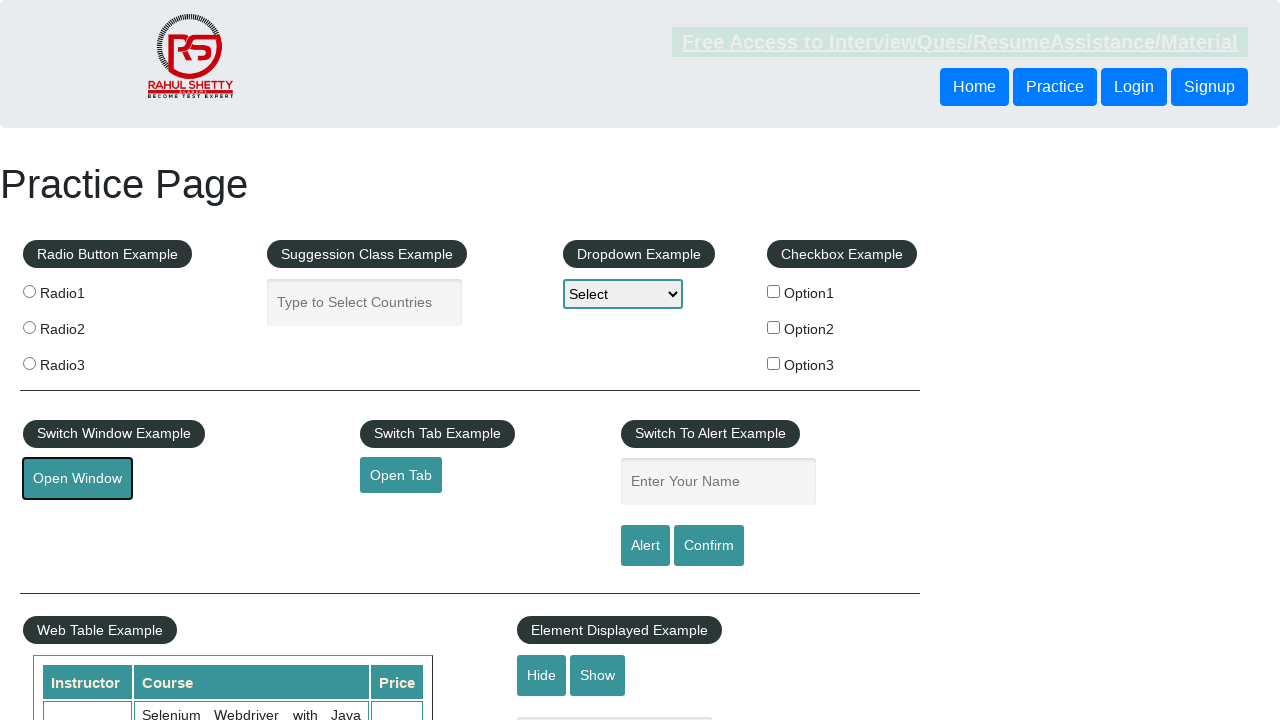